Navigates to Weather.gov, enters a zipcode in the local forecast search box, and submits the search to view local weather information.

Starting URL: http://weather.gov/

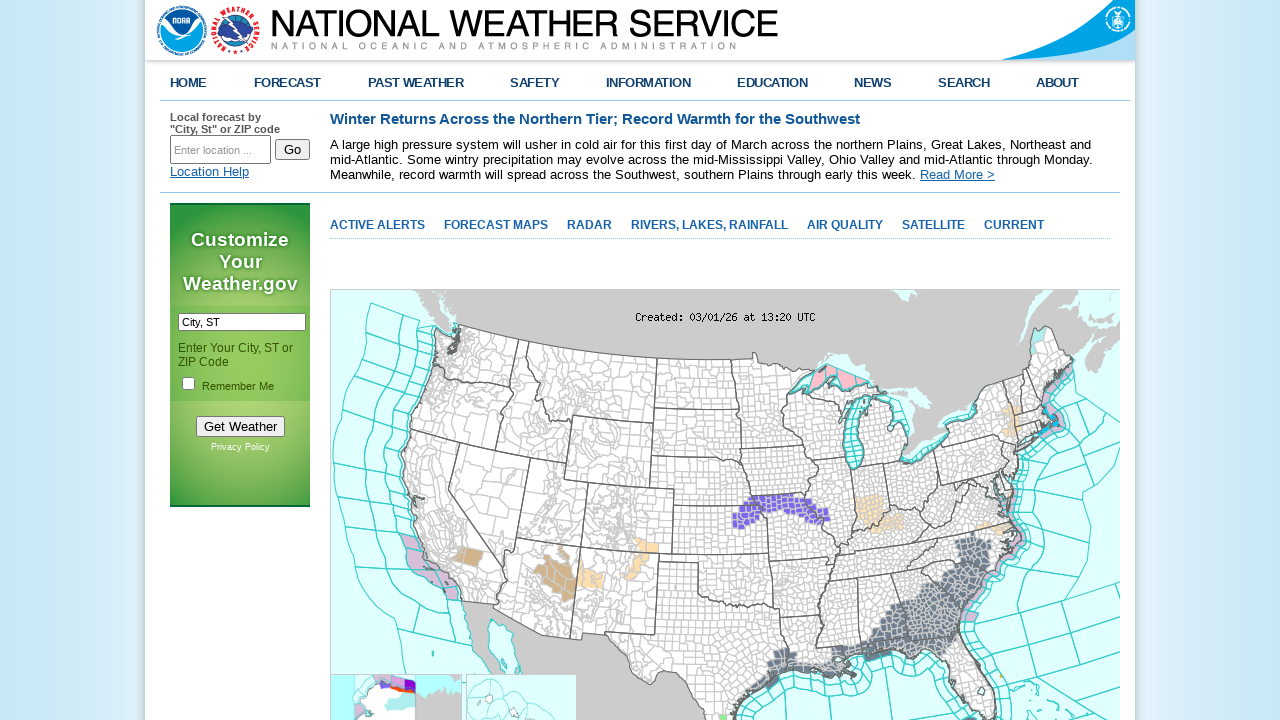

Clicked on the zipcode search input field at (220, 150) on input[name='inputstring']
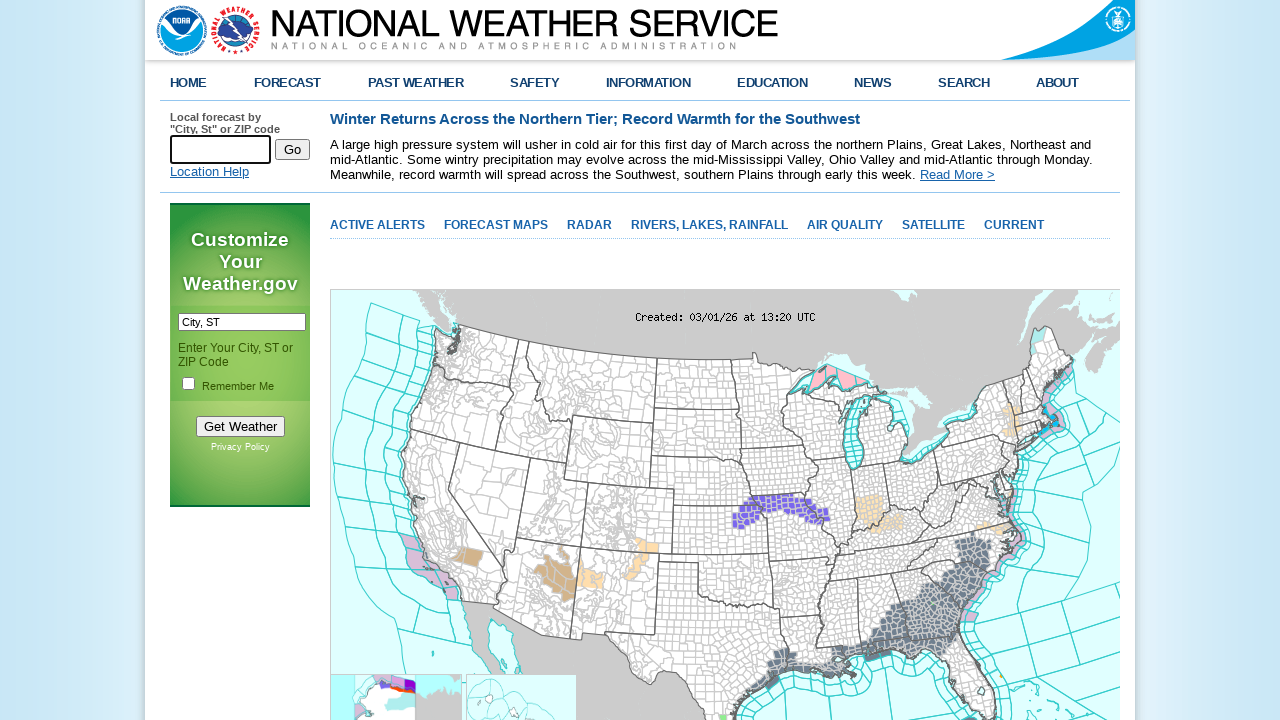

Entered zipcode '90210' into search field on input[name='inputstring']
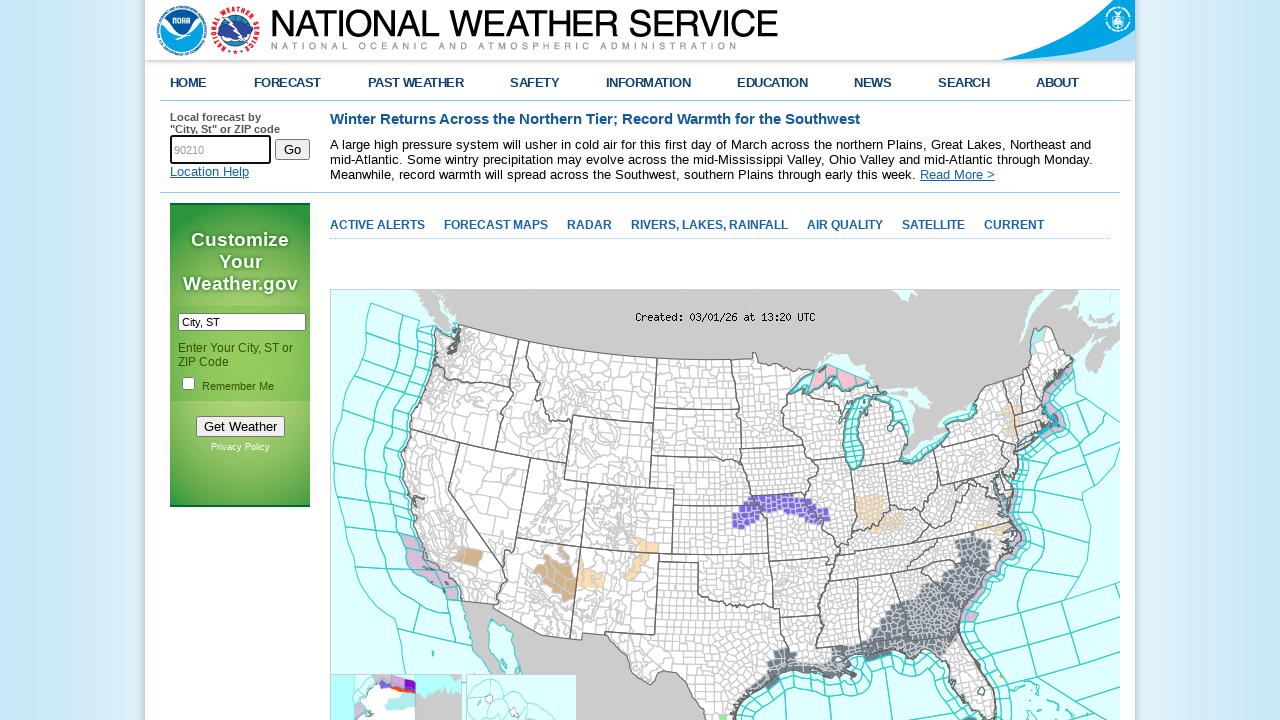

Waited for search suggestions to load
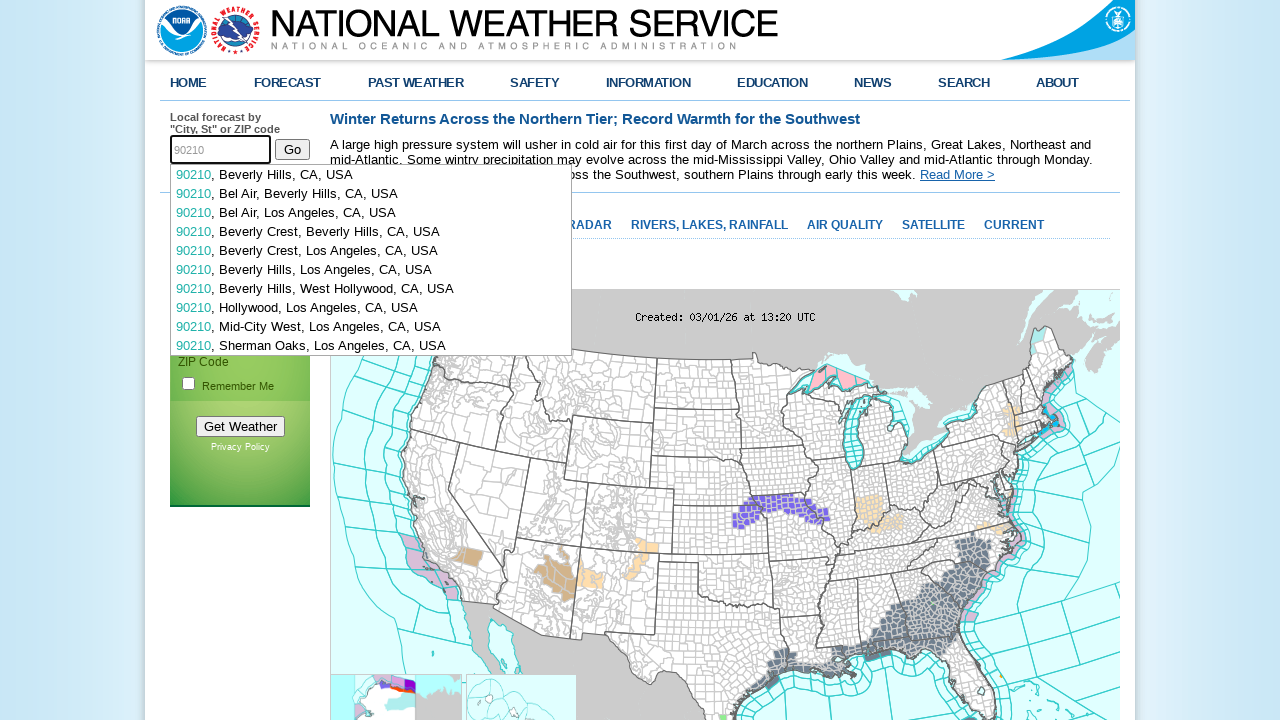

Clicked the search button to submit the zipcode at (292, 149) on input[name='btnSearch']
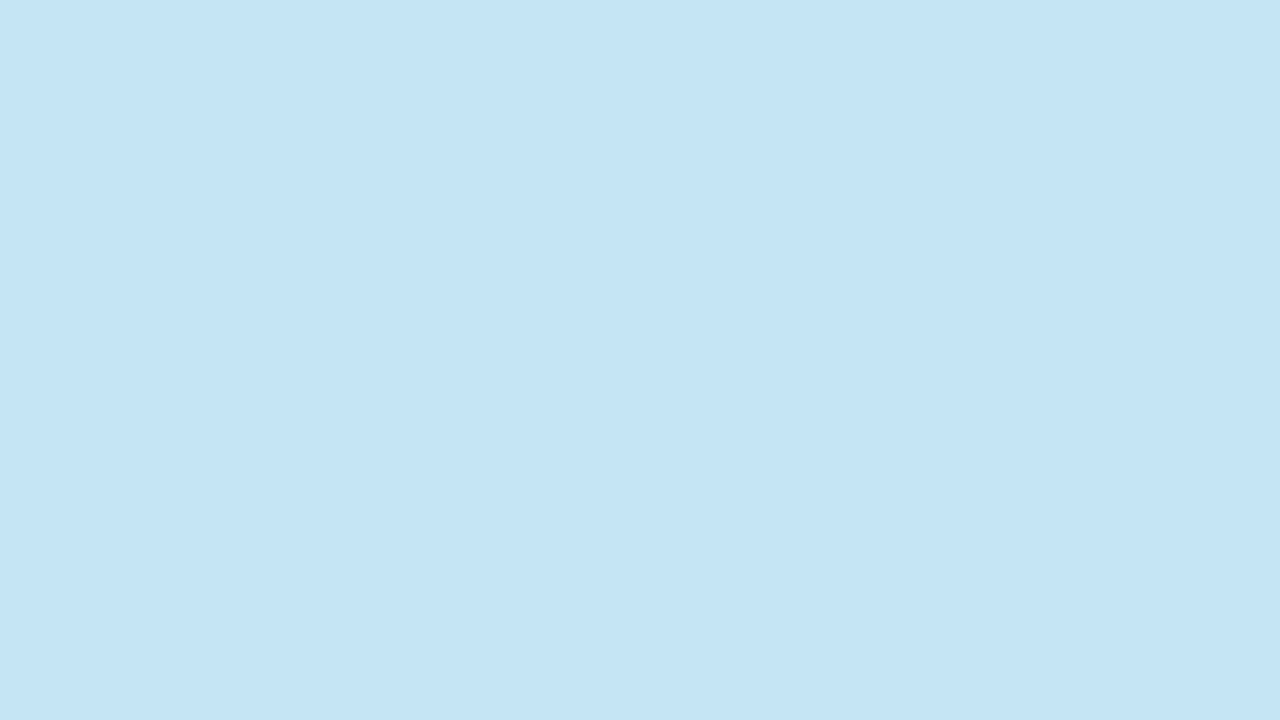

Local weather forecast results loaded successfully
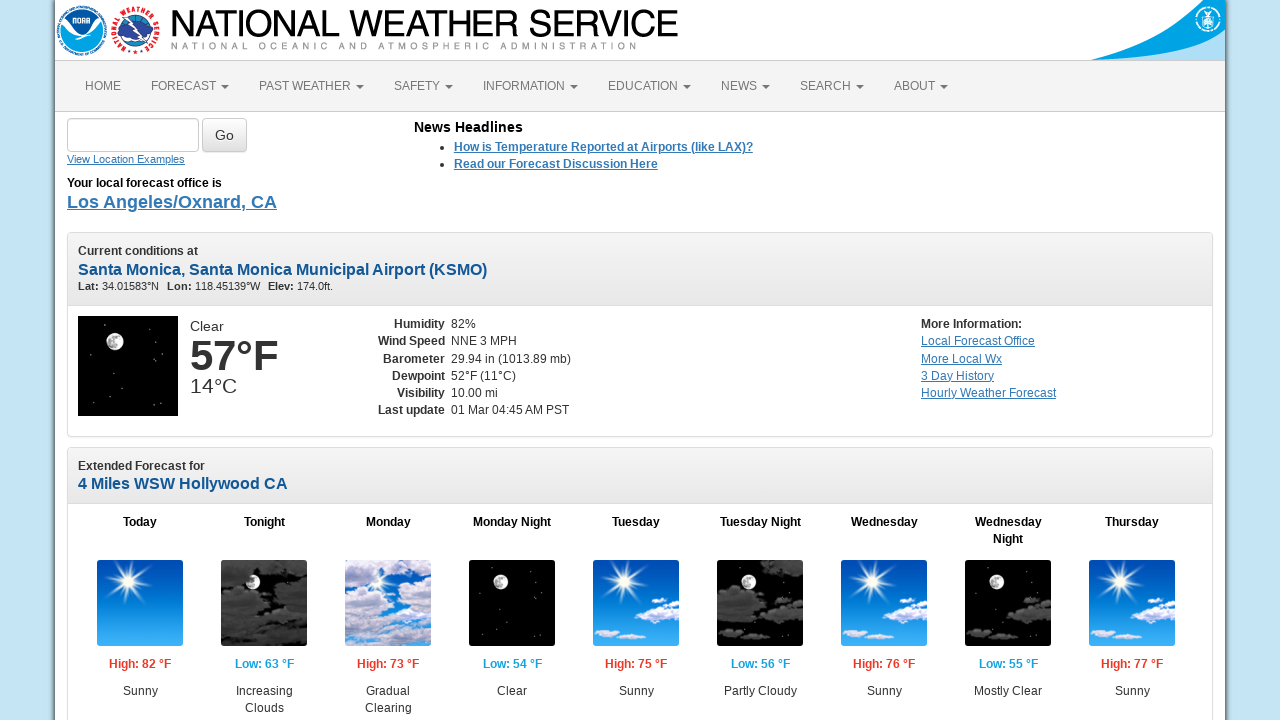

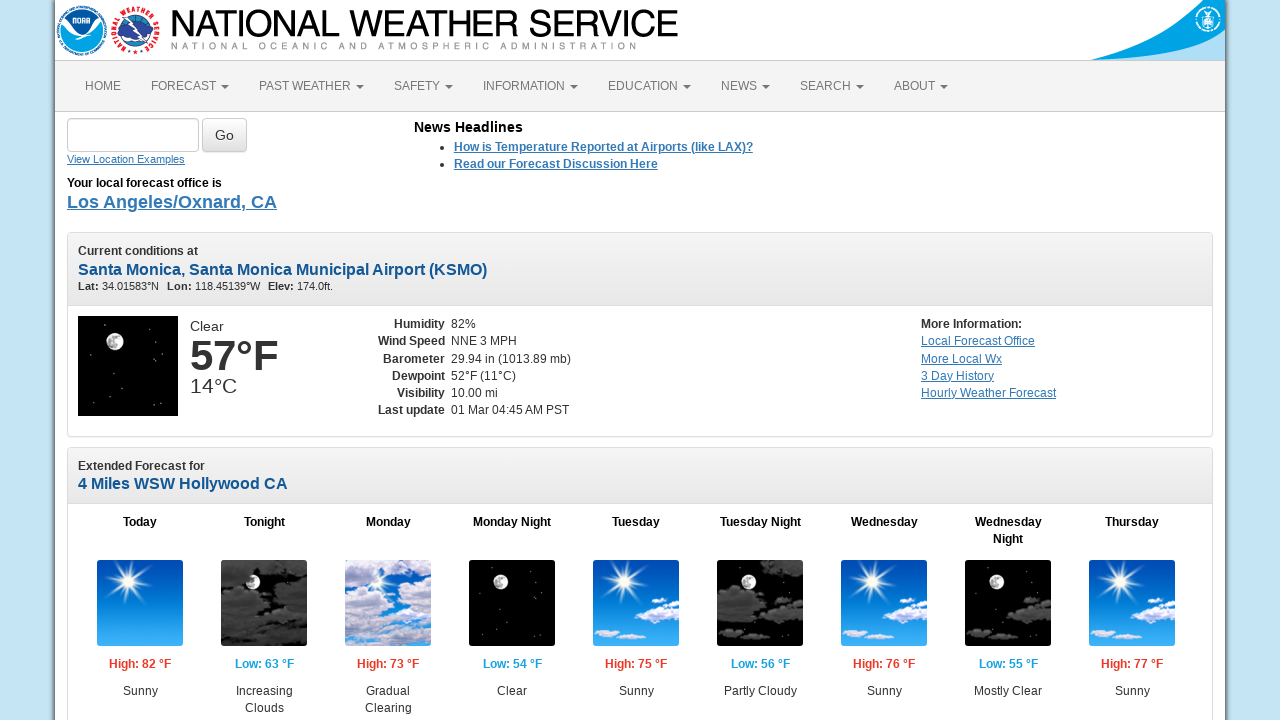